Tests that clicking the Blog navbar link redirects to the blog page

Starting URL: https://grayinfilmv2.netlify.app/

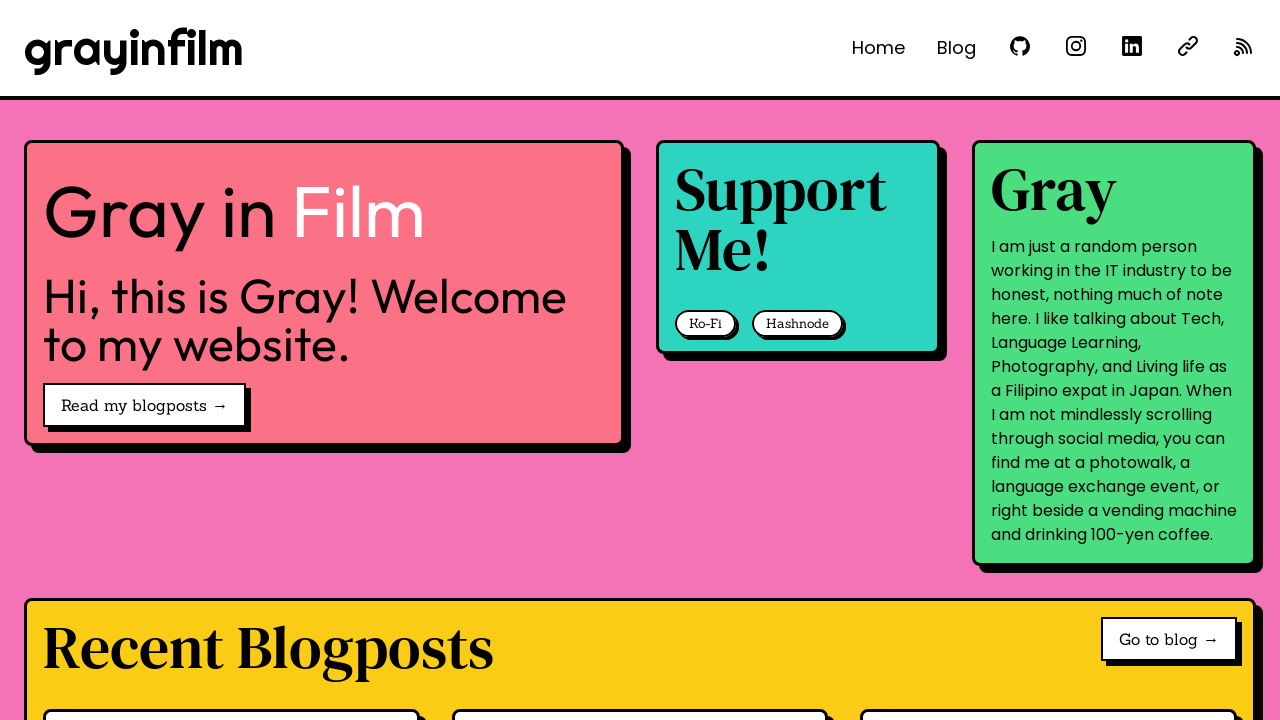

Clicked Blog link in navbar at (956, 48) on internal:role=link[name="Blog"i] >> nth=0
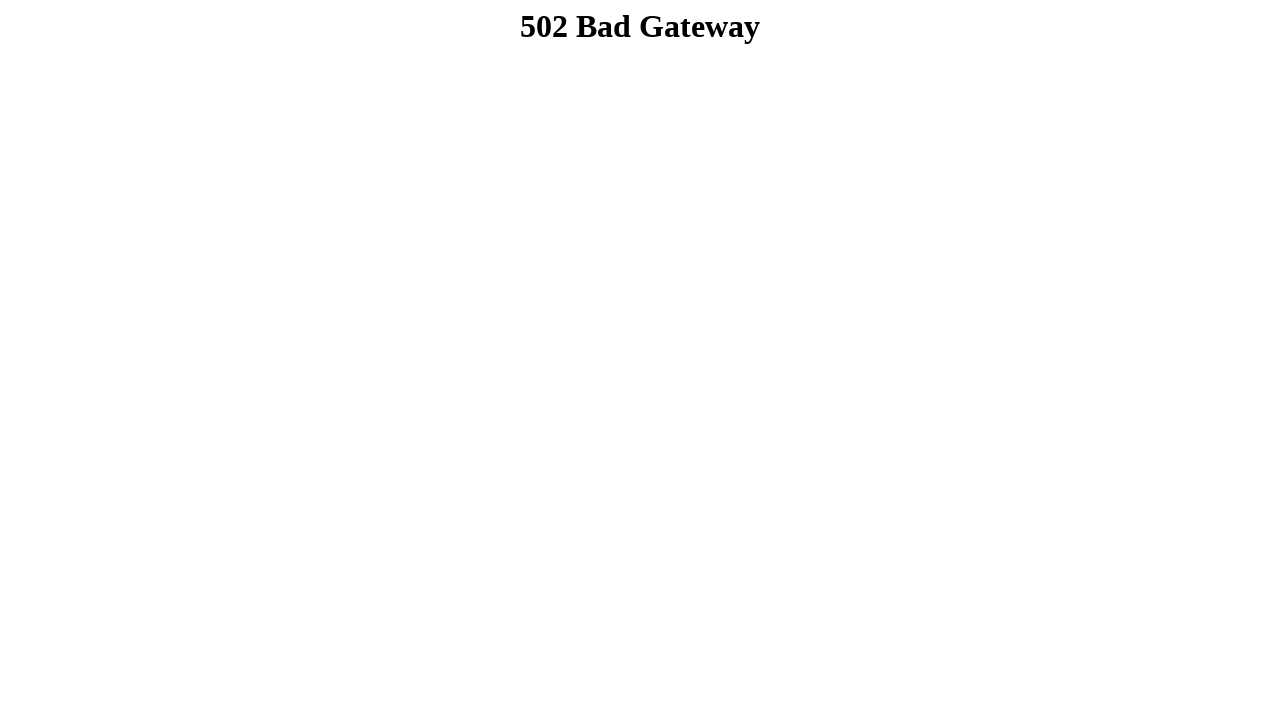

Verified redirect to blog page at https://grayinfilmv2.netlify.app/blog/
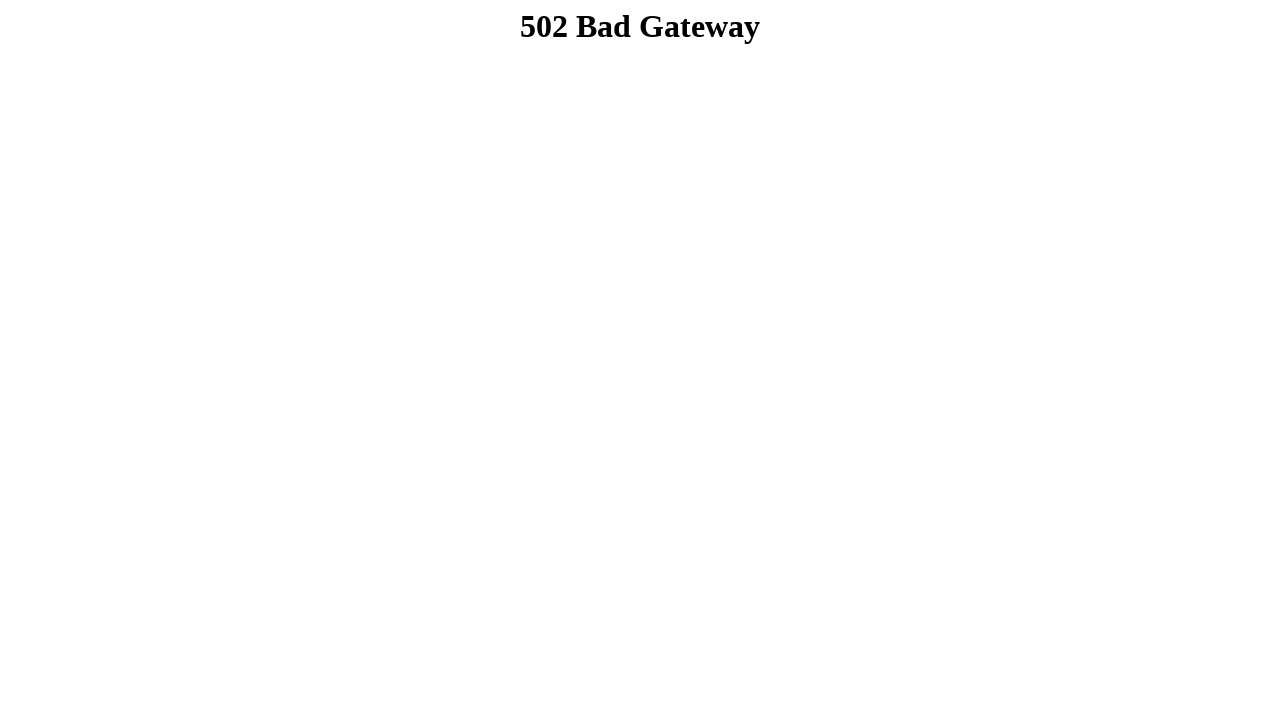

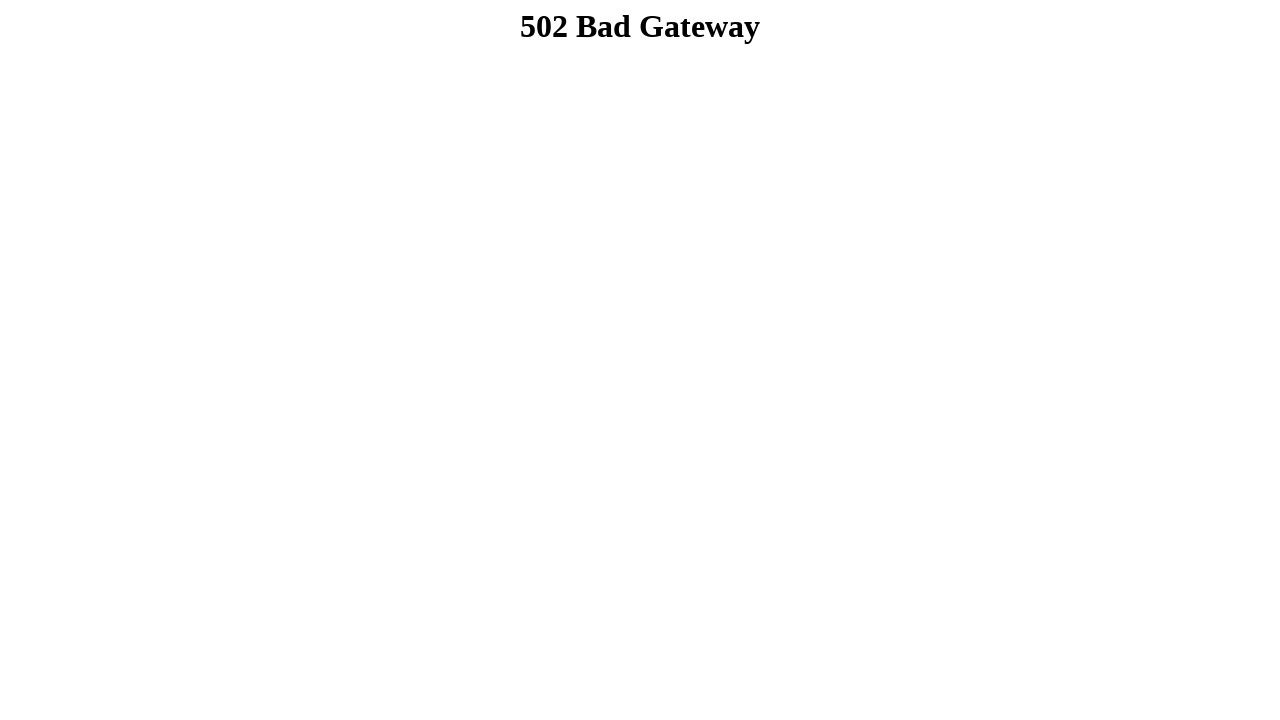